Navigates to the Puma India website and verifies the page loads successfully

Starting URL: https://in.puma.com/in/en

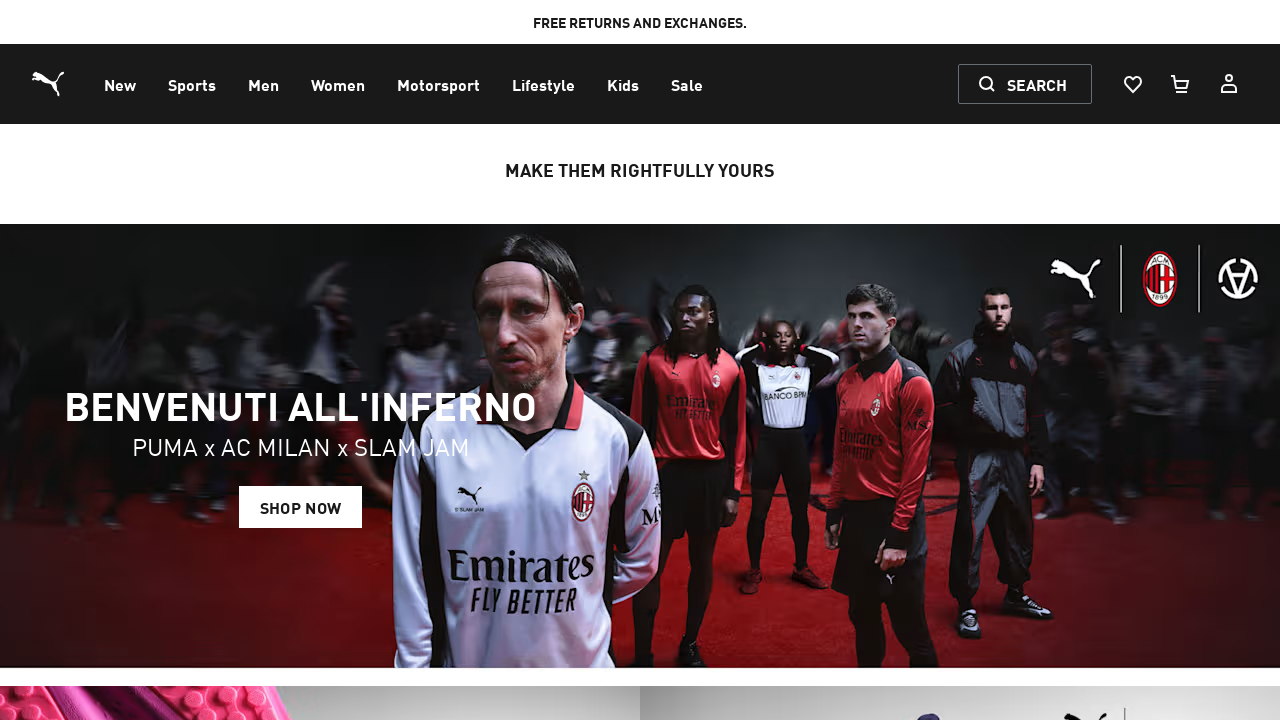

Waited for page to reach networkidle state
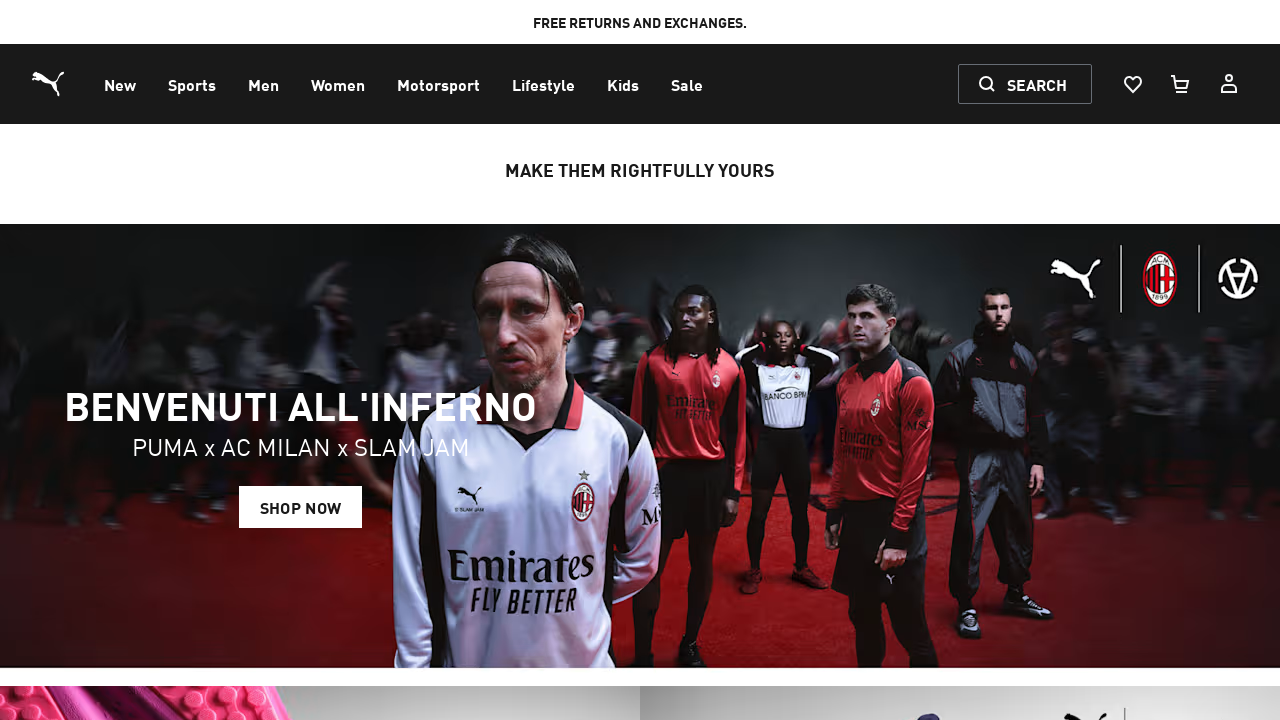

Verified body element is present on Puma India homepage
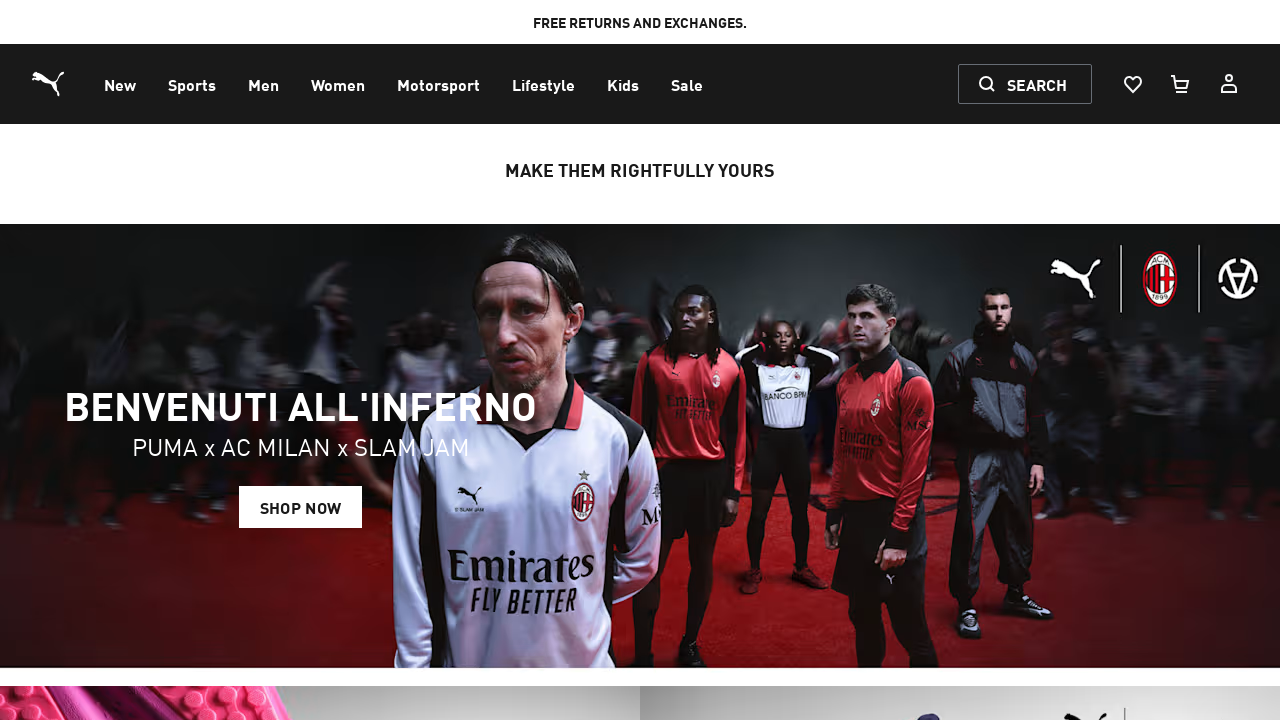

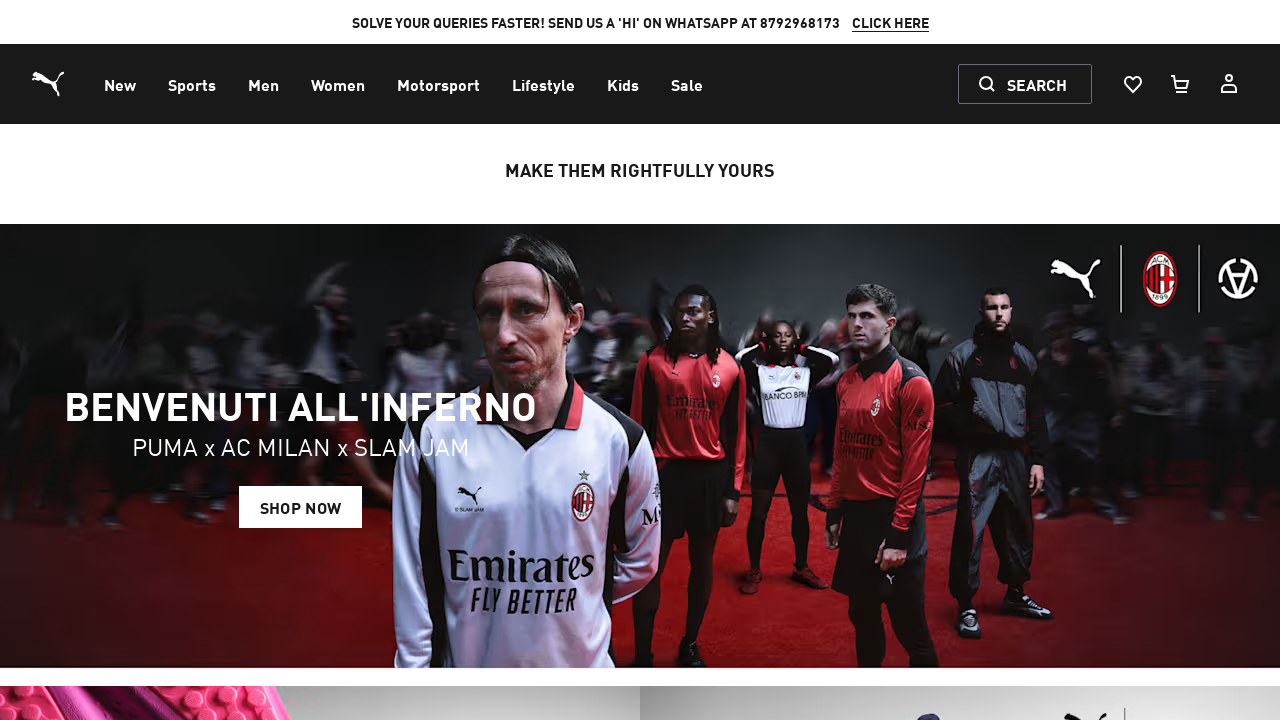